Tests filling out a sign-up form with dynamic attribute selectors on a Selenium training website, entering username, password, confirm password, and email, then clicking the sign-up button and verifying success message appears.

Starting URL: https://v1.training-support.net/selenium/dynamic-attributes

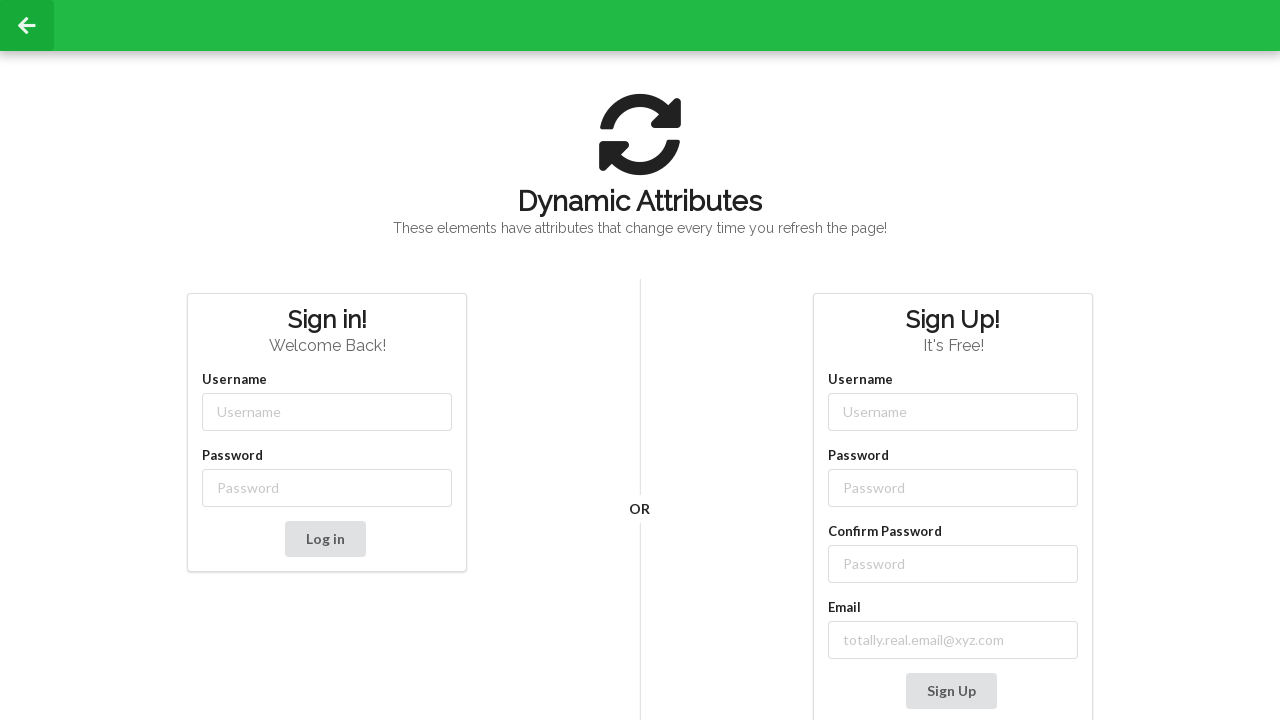

Navigated to dynamic attributes form page
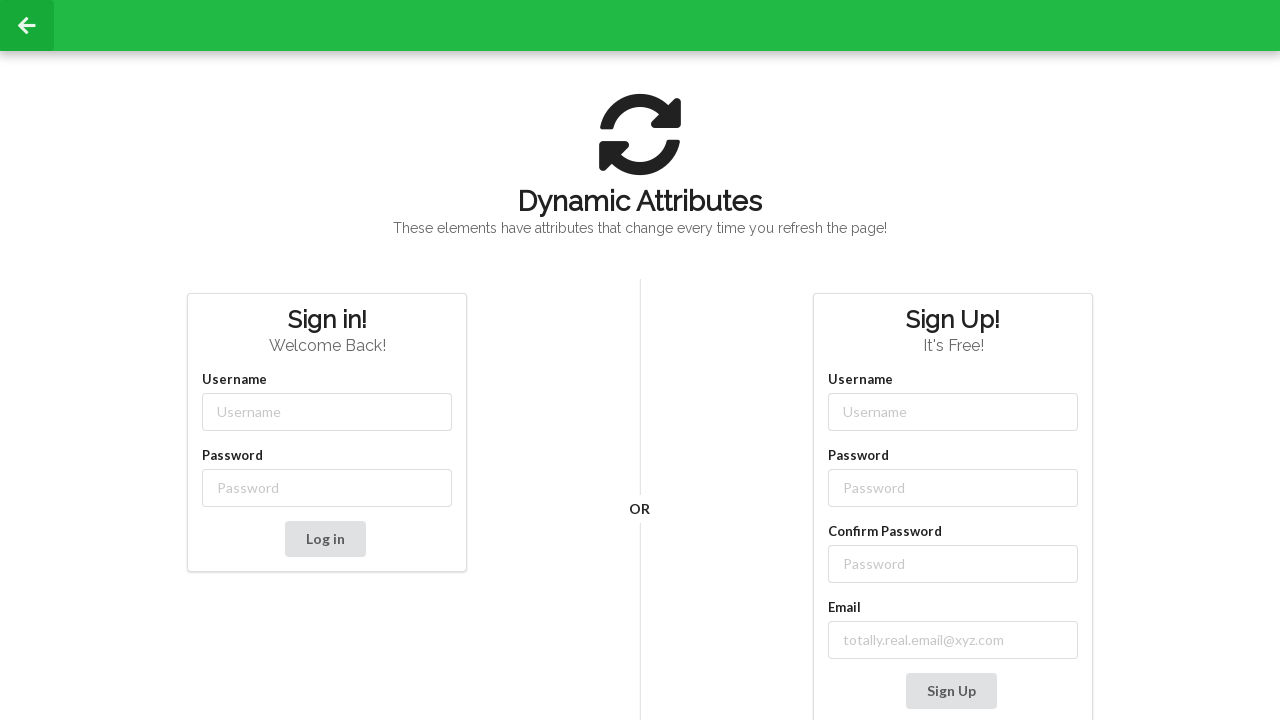

Filled username field with 'Deku' on input[class*='-username']
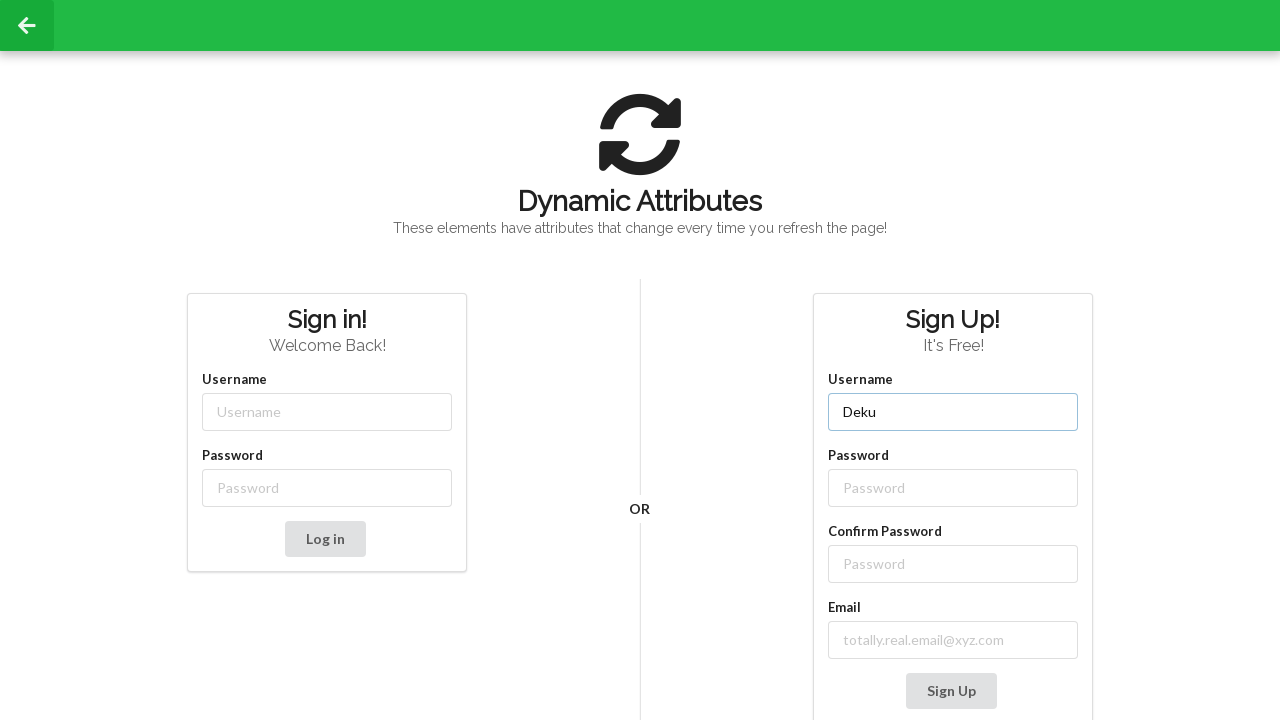

Filled password field with 'PlusUltra!' on input[class*='-password']
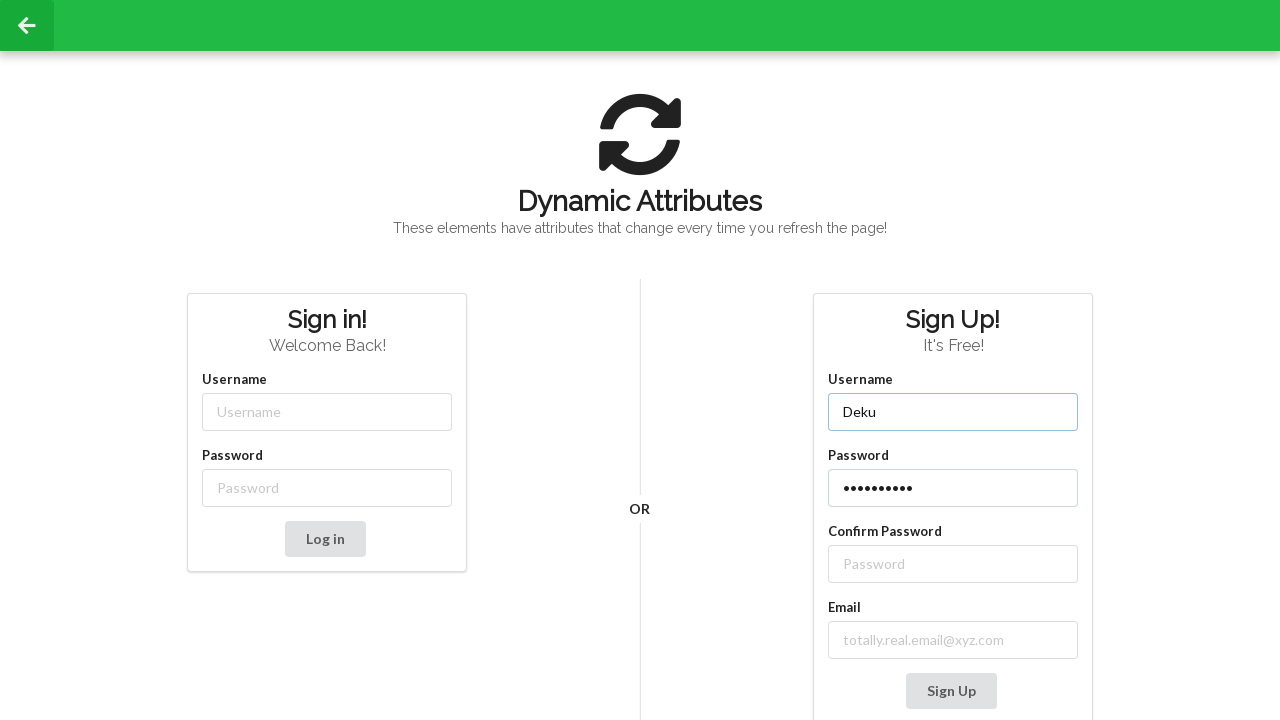

Filled confirm password field with 'PlusUltra!' on //label[contains(text(), 'Confirm Password')]//following::input
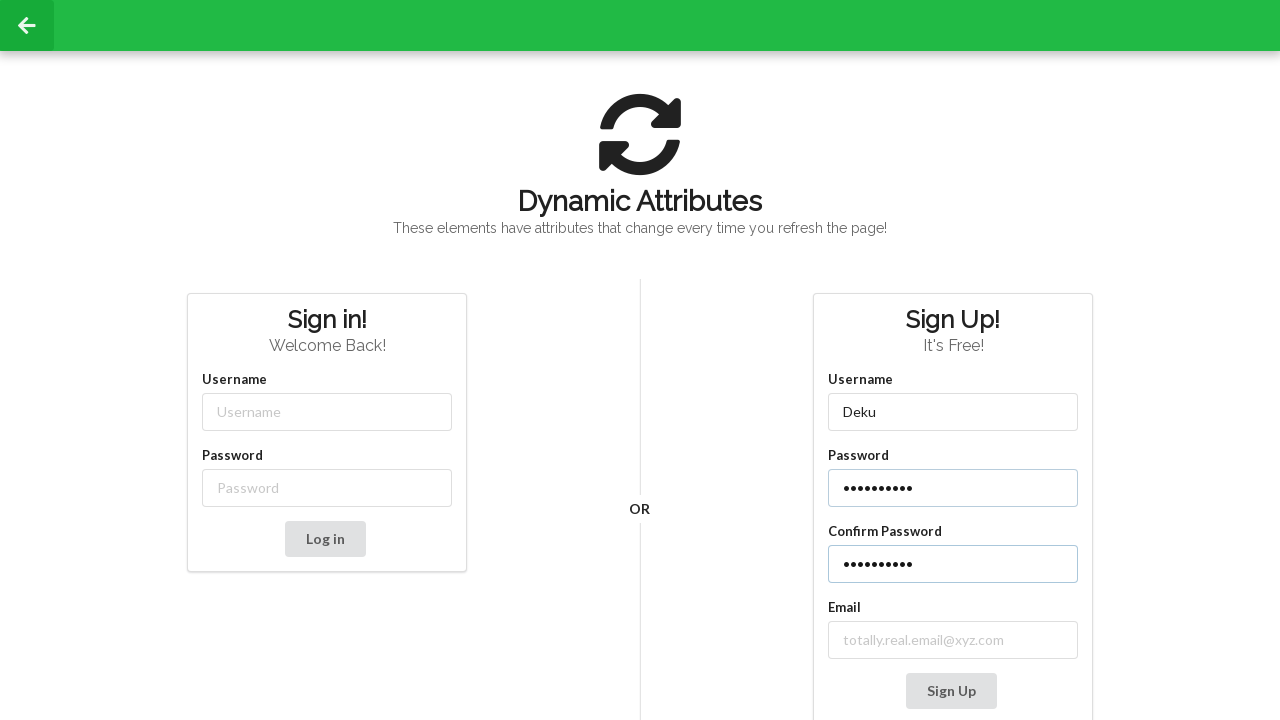

Filled email field with 'deku@ua.edu' on input[class*='email-']
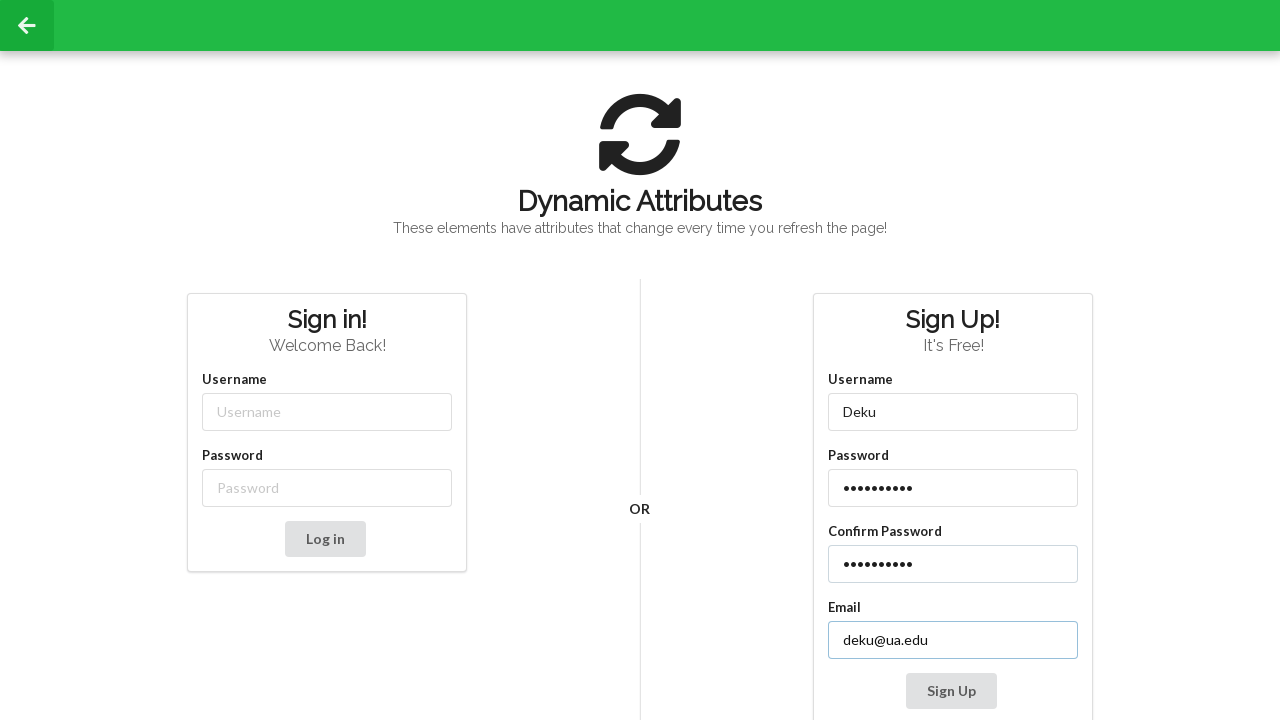

Clicked Sign Up button to submit form at (951, 691) on button:text('Sign Up')
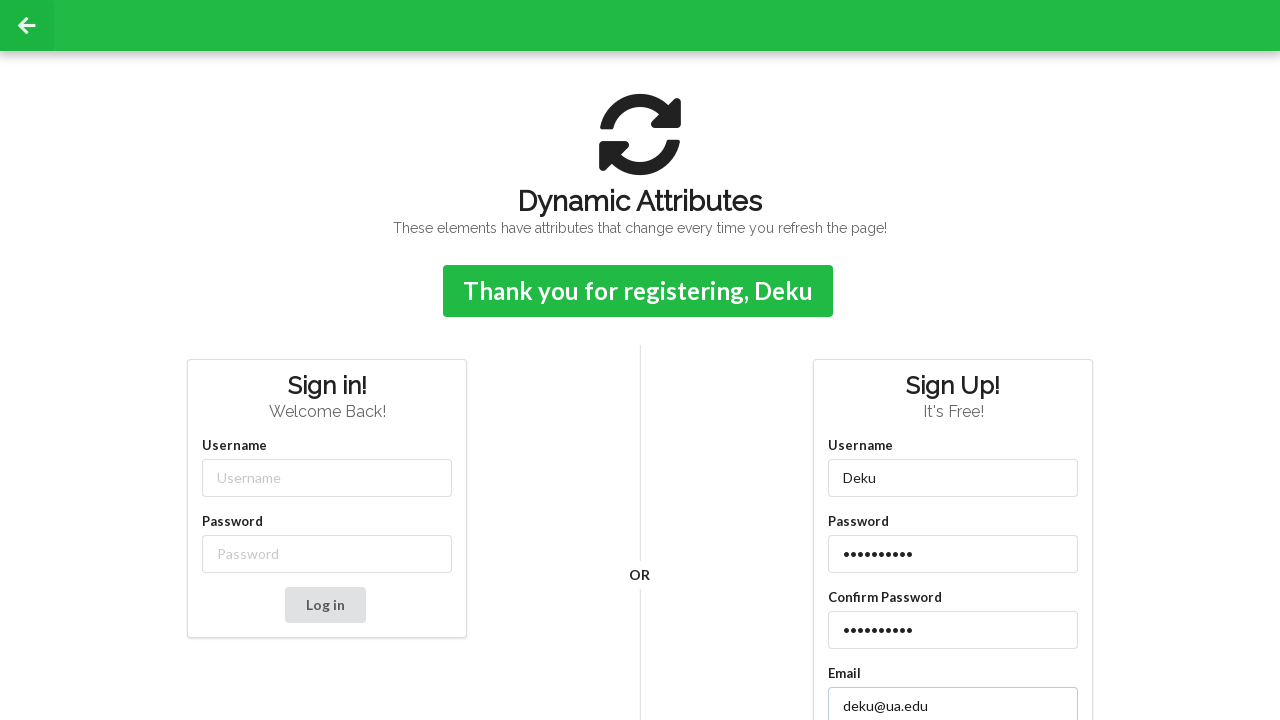

Success confirmation message appeared
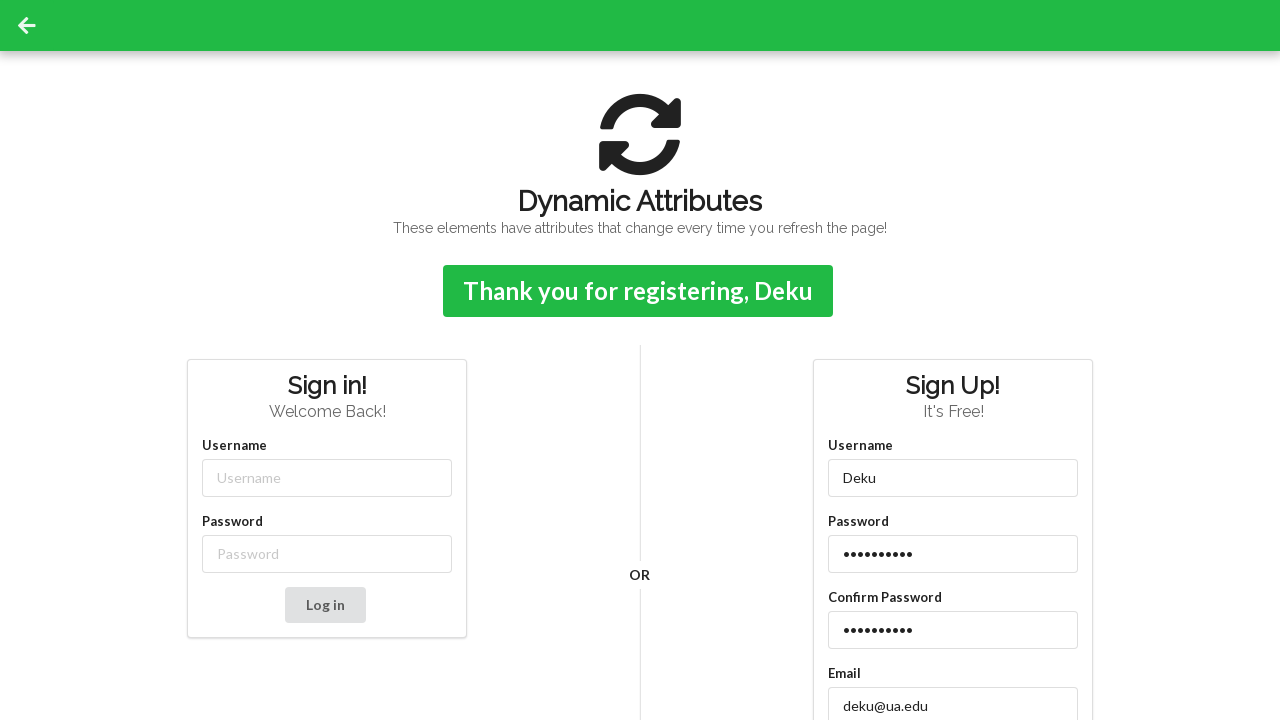

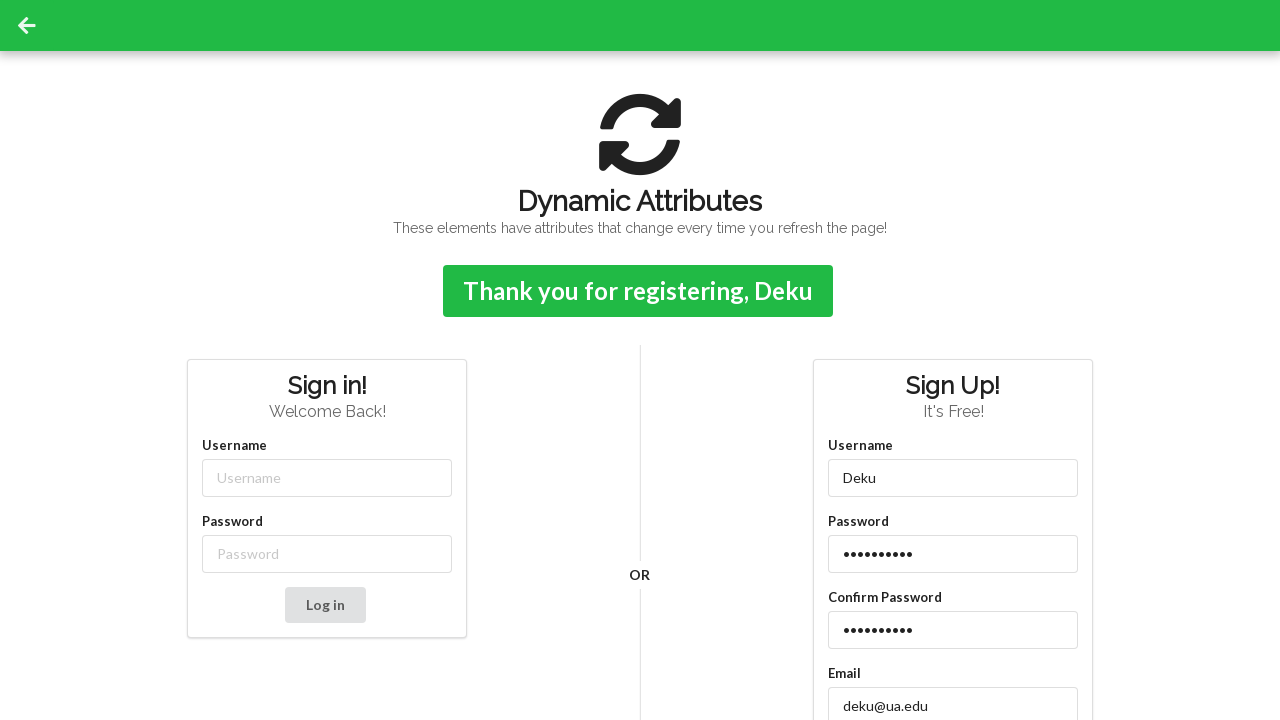